Tests window handling functionality by opening a new window, switching to it, extracting text, and then closing both windows

Starting URL: https://rahulshettyacademy.com/AutomationPractice/

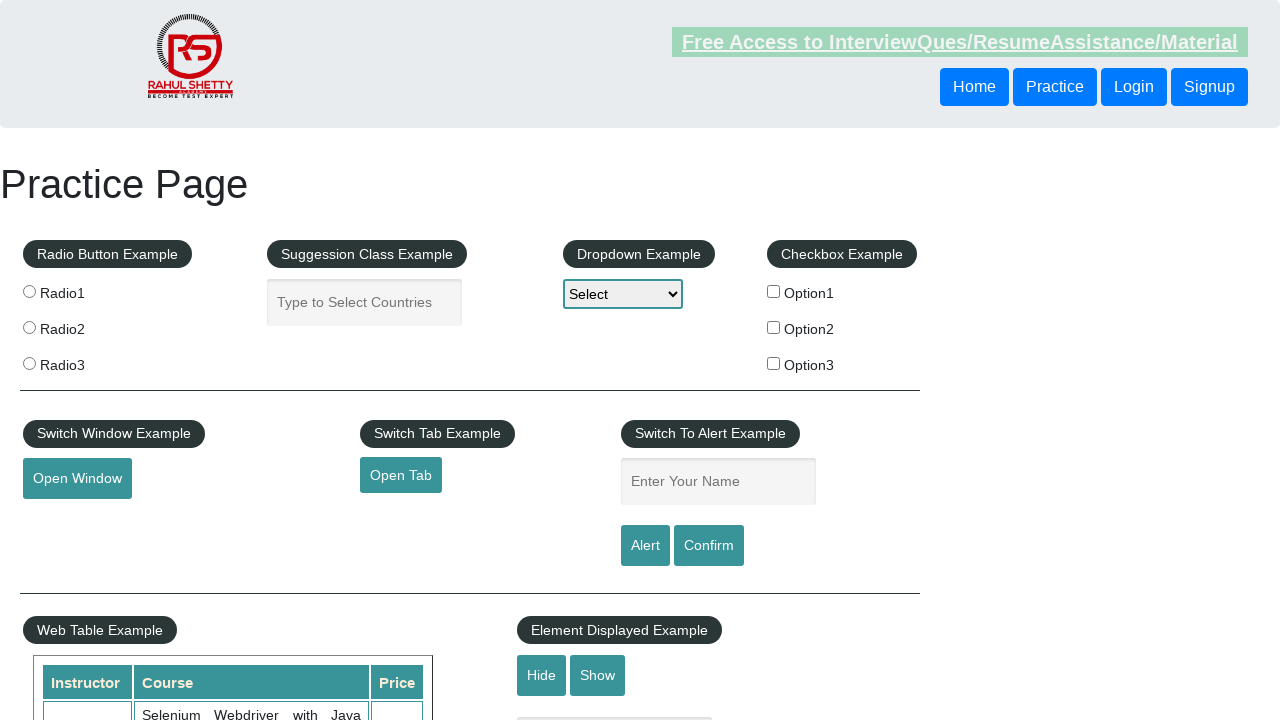

Clicked button to open new window at (77, 479) on #openwindow
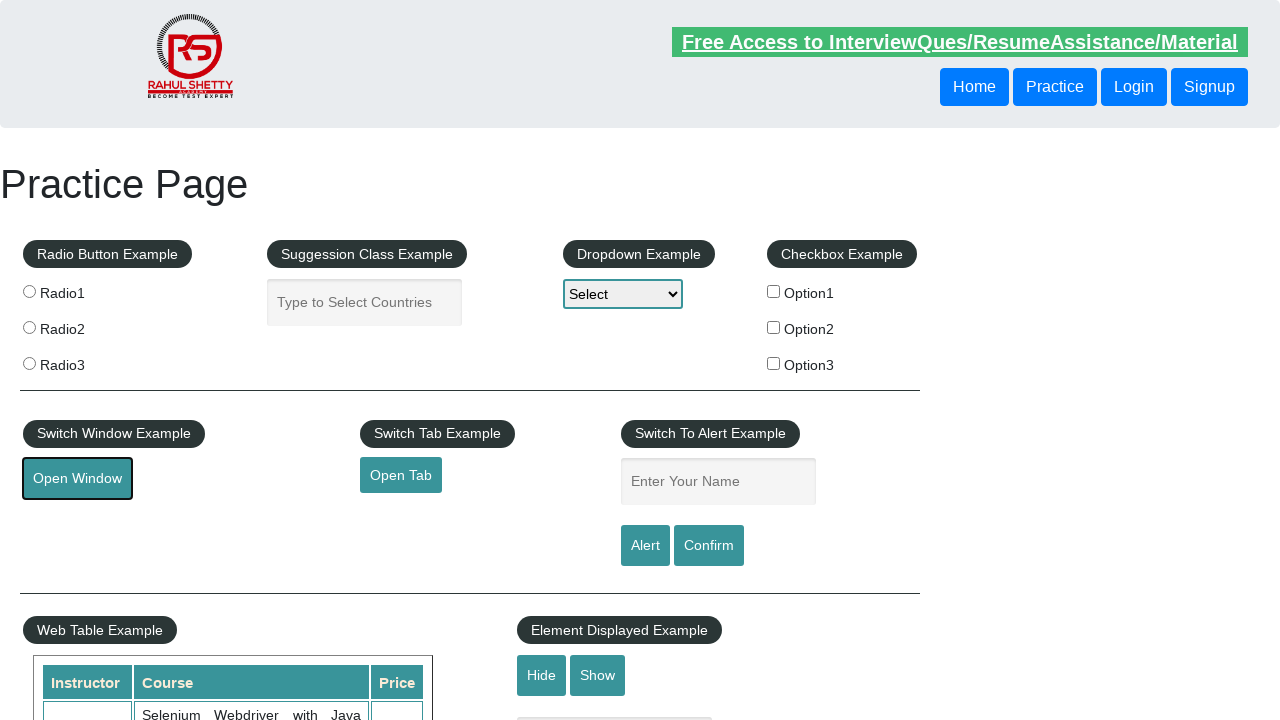

New window opened and captured at (77, 479) on #openwindow
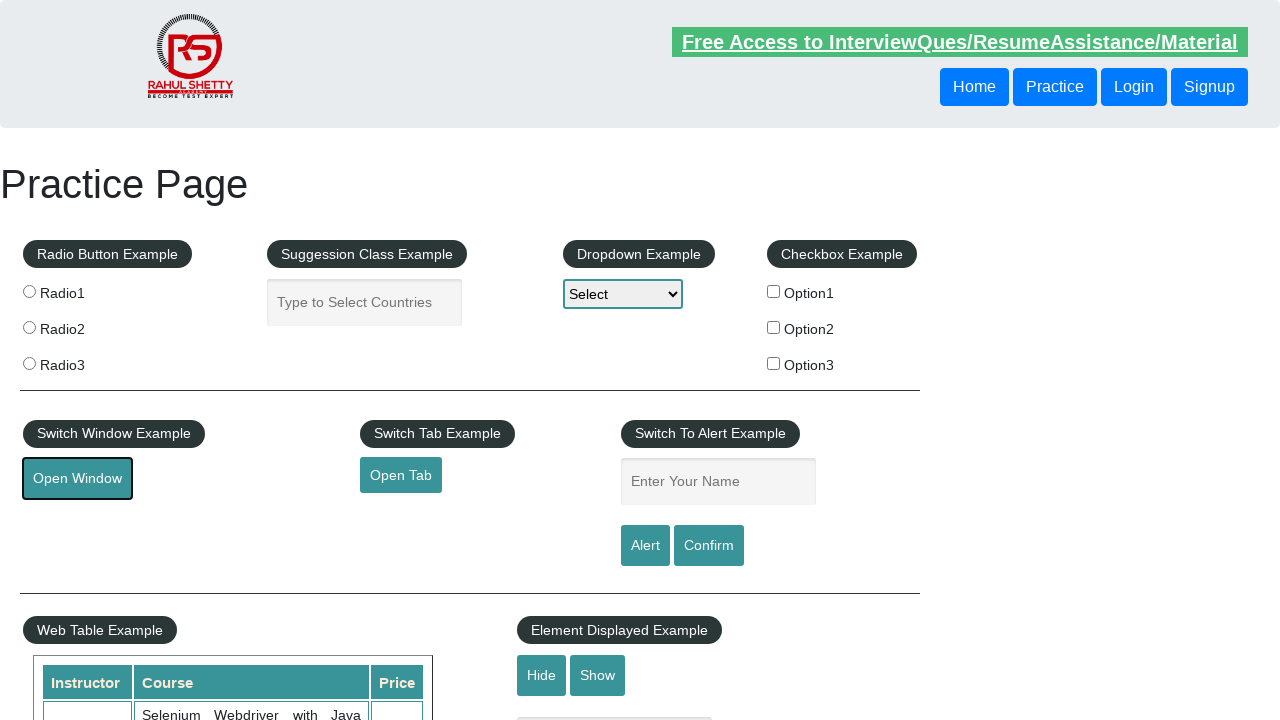

Retrieved reference to new page/window
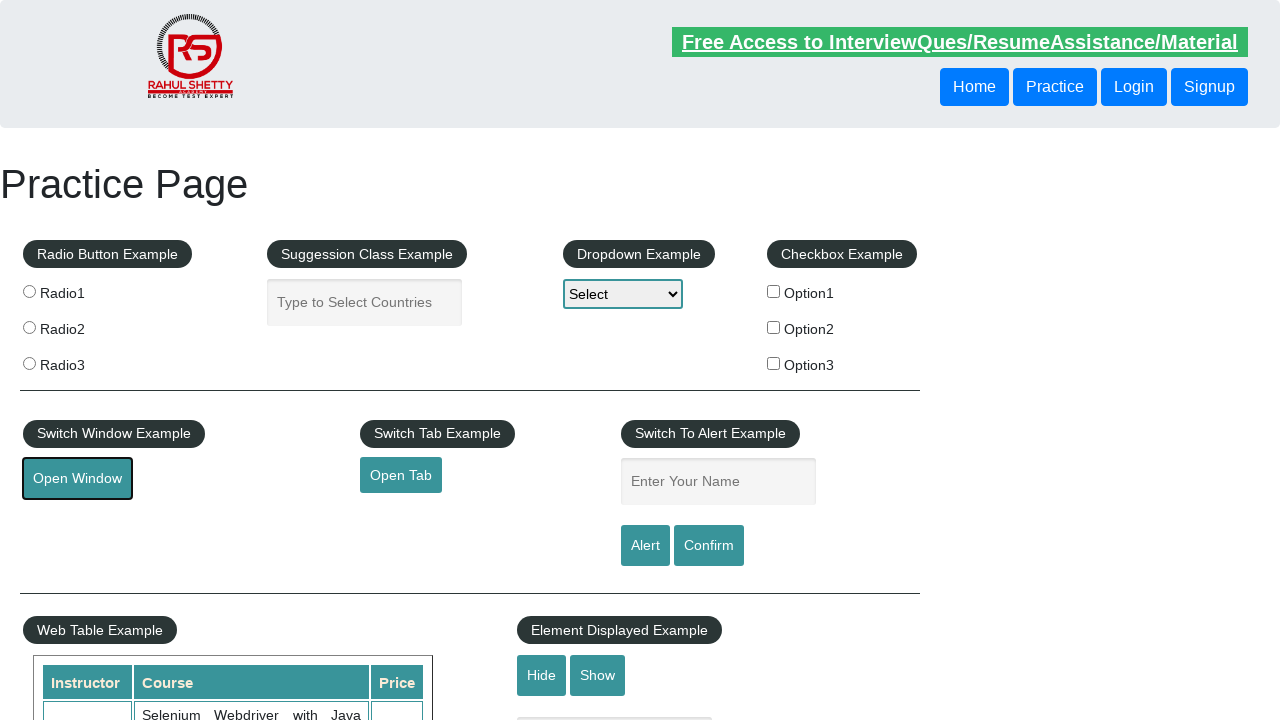

Switched focus to new window
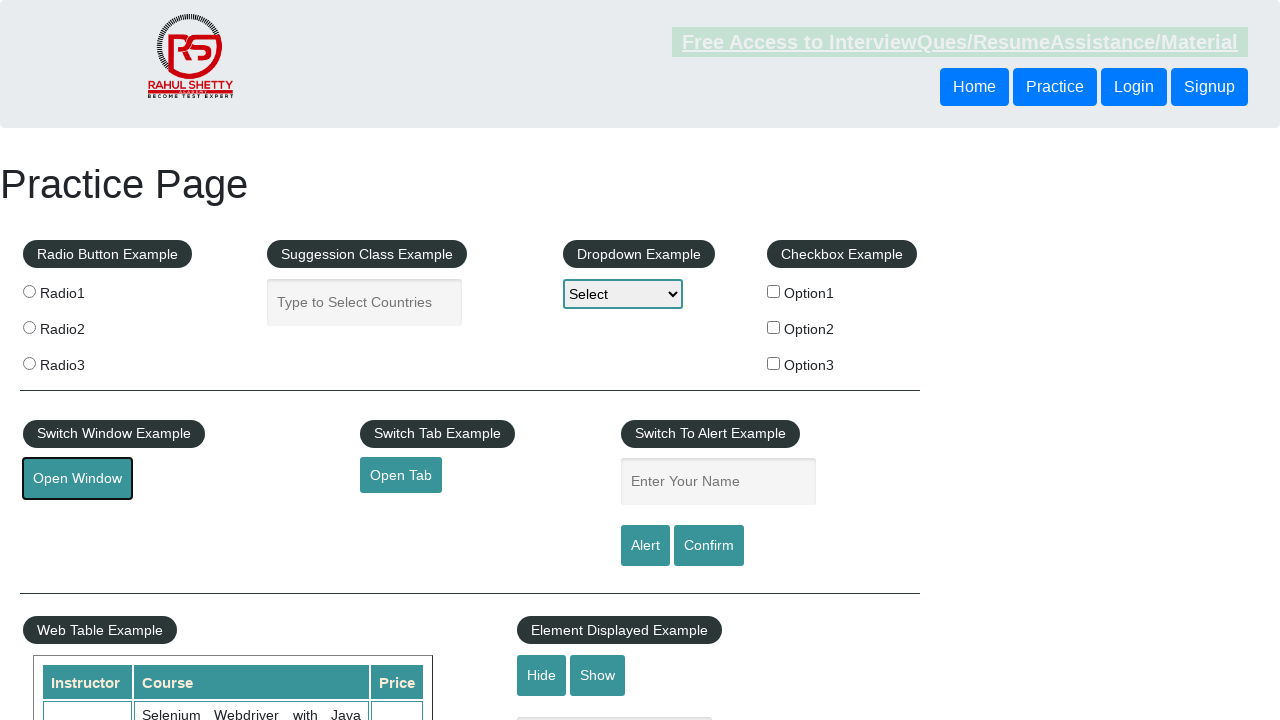

Extracted text from new window: 'Opening Hours : Monday to Saturay - 8 Am to 5 Pm'
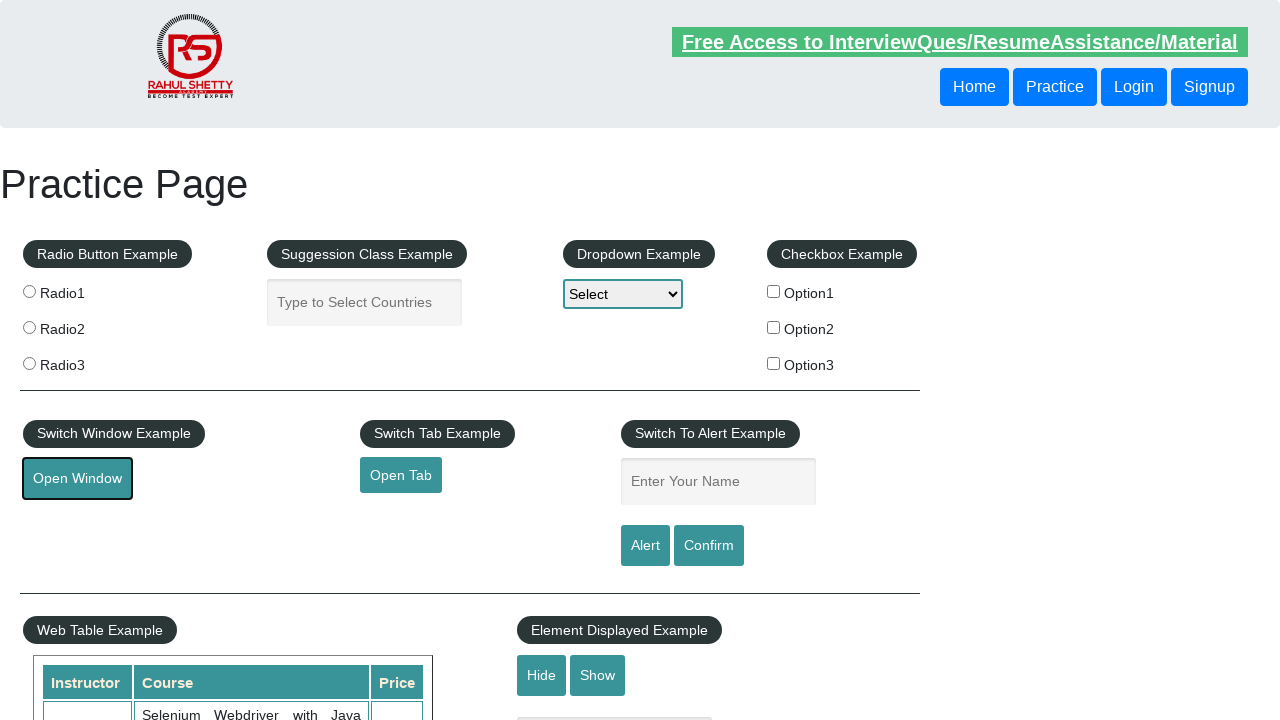

Printed extracted text to console
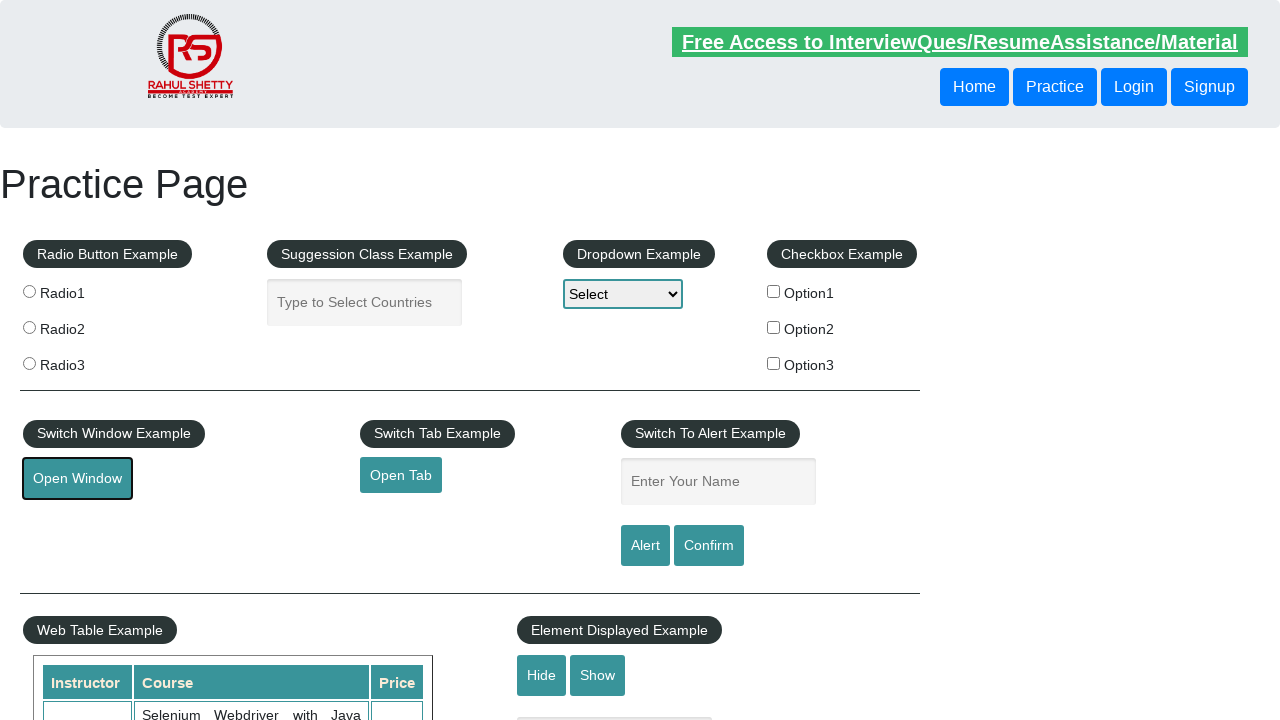

Closed the new window
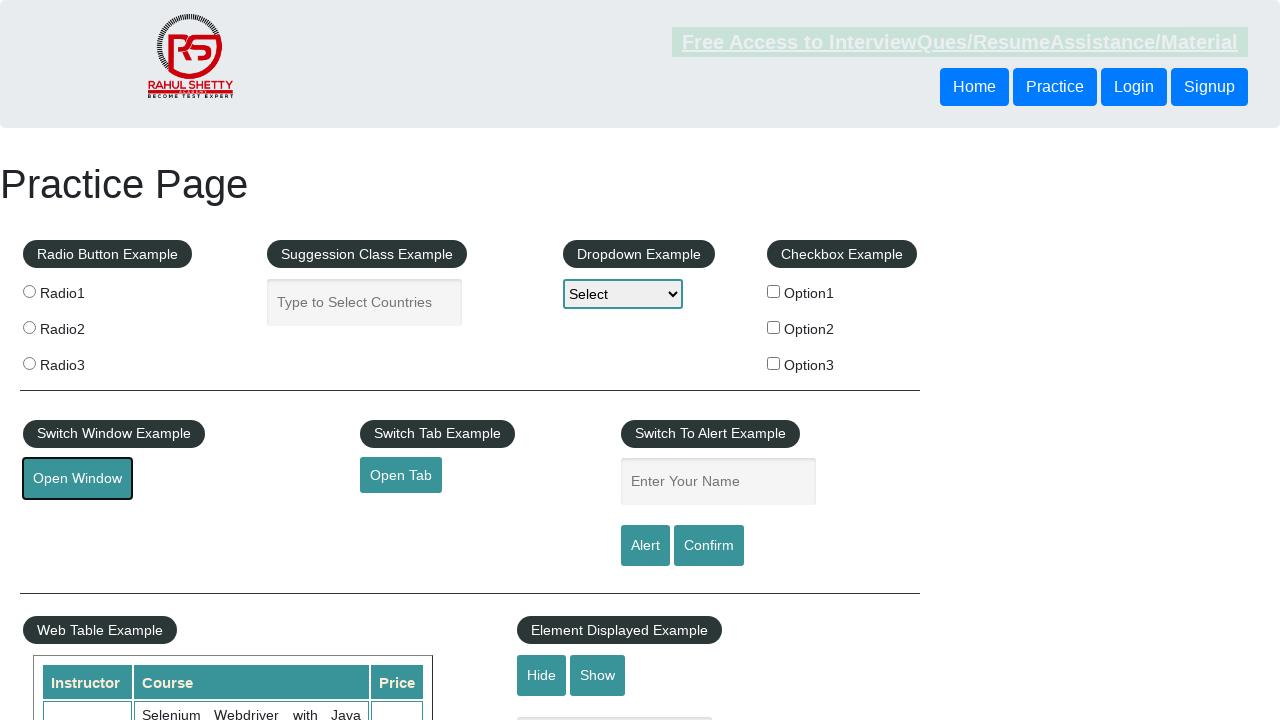

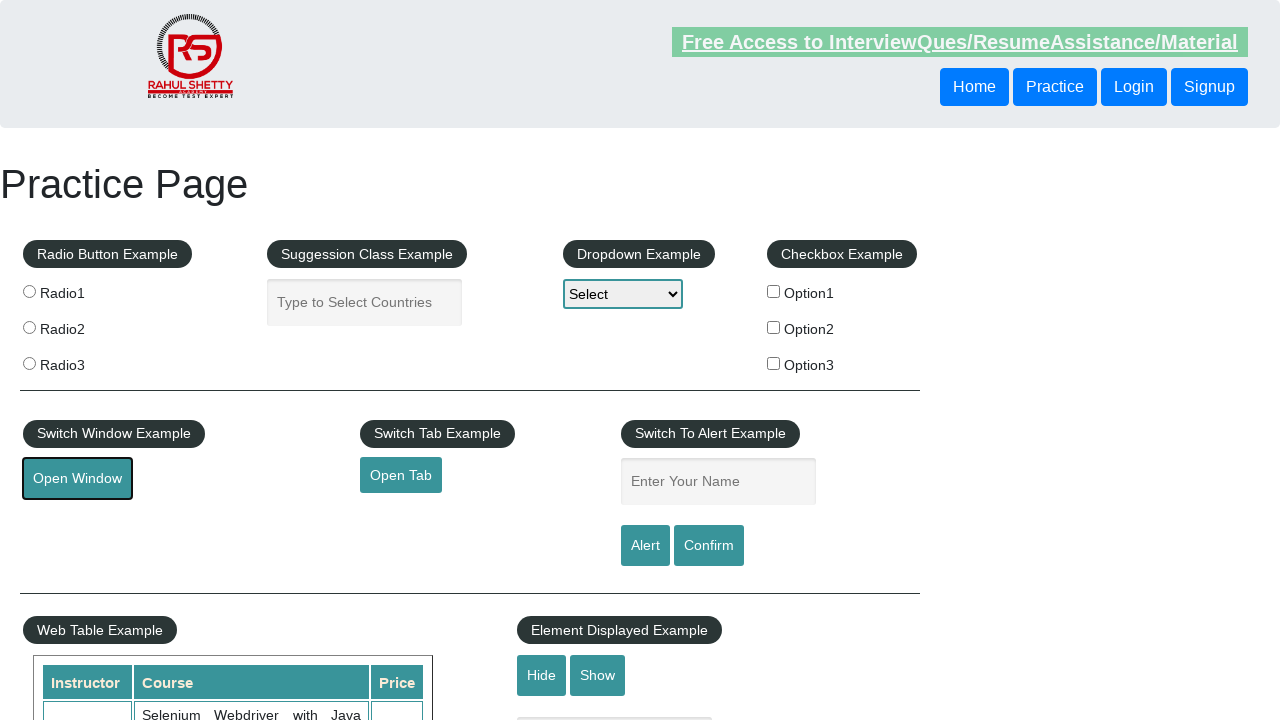